Automates filling and submitting a Google Form for parent feedback about a school, including parent/student names, class selection, and responses to open-ended questions about school improvement

Starting URL: https://docs.google.com/forms/d/e/1FAIpQLSdaZX309rEQLFoO-8lwo20Bg11HJ7_C5D2lu27xEe4UhhFNYw/viewform

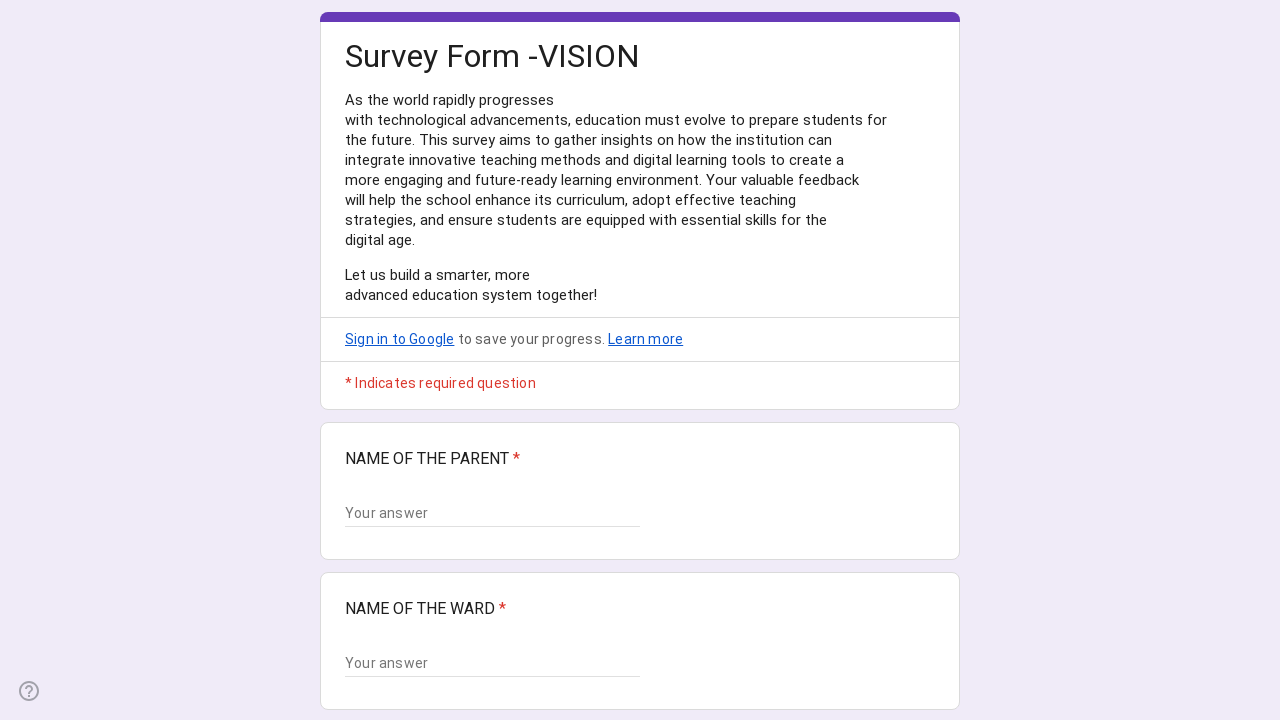

Waited for Google Form to load
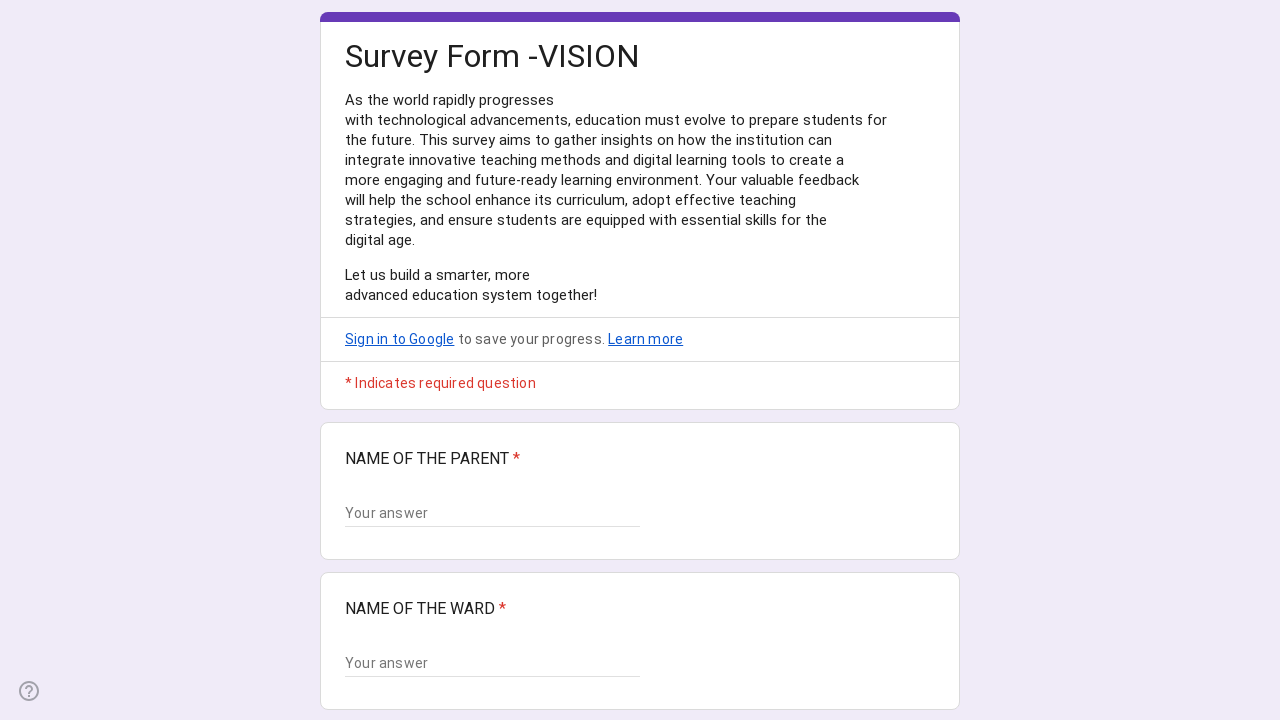

Filled parent name field with 'Pankaj Joshi' on xpath=//*[@id="mG61Hd"]/div[2]/div/div[2]/div[1]/div/div/div[2]/div/div[1]/div/d
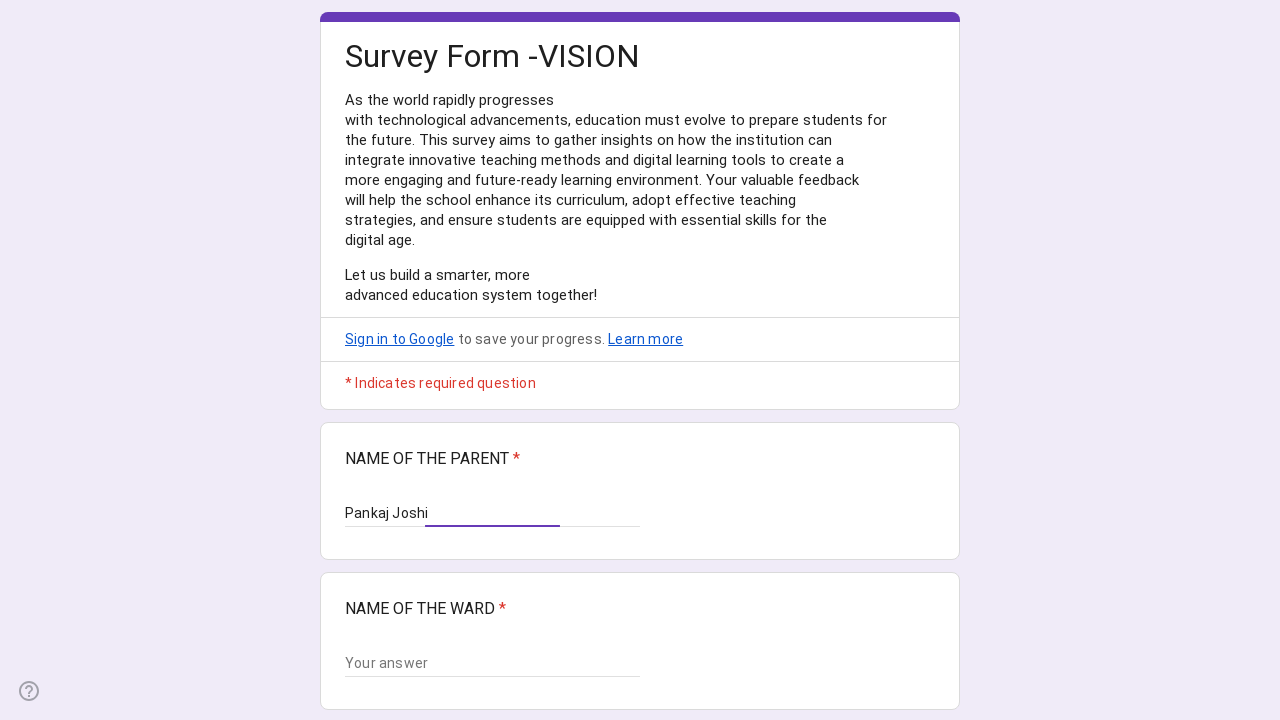

Filled student name field with 'Sanya Mehta' on xpath=//*[@id="mG61Hd"]/div[2]/div/div[2]/div[2]/div/div/div[2]/div/div[1]/div/d
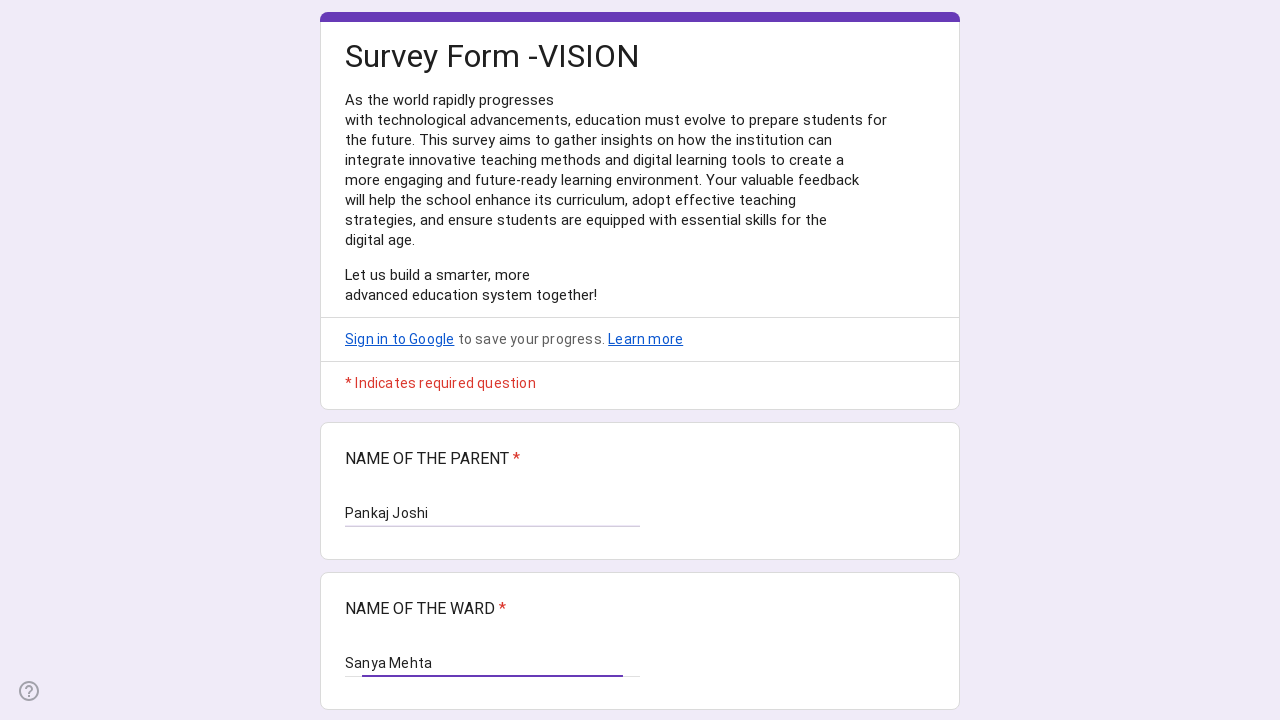

Clicked class dropdown to open it at (434, 361) on xpath=//*[@id="mG61Hd"]/div[2]/div/div[2]/div[3]/div/div/div[2]/div/div[1]/div[1
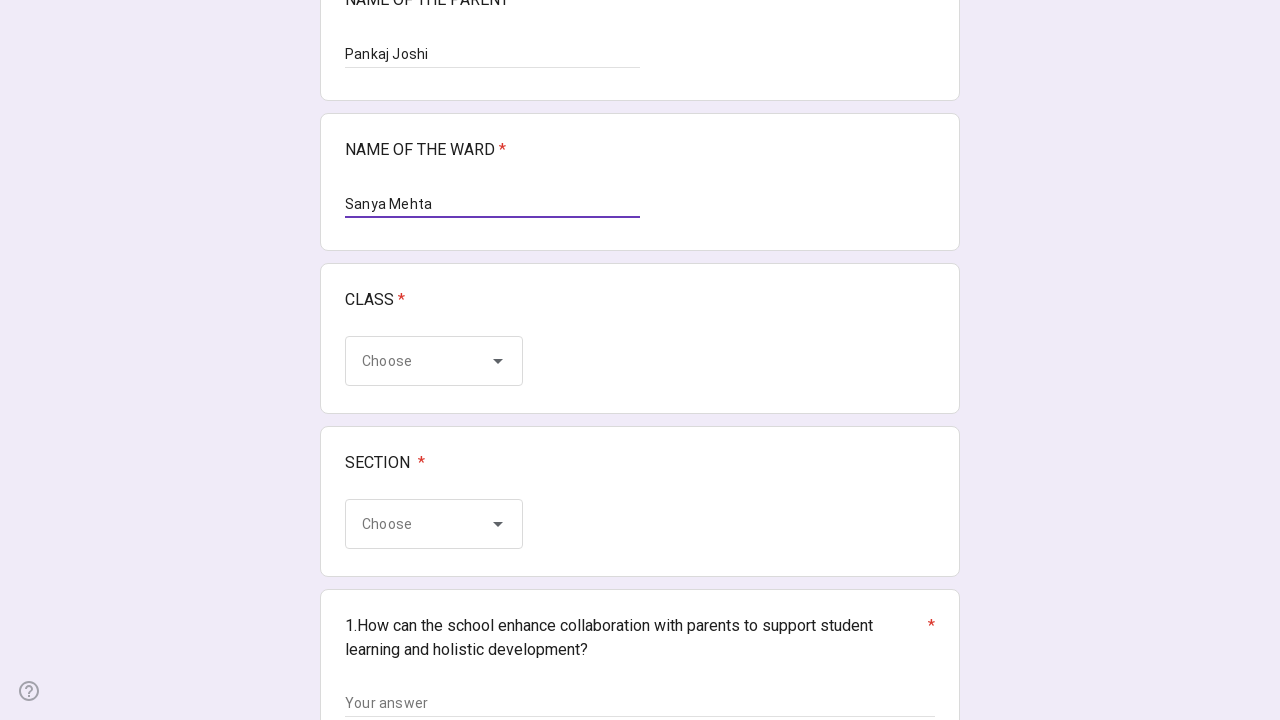

Waited for class dropdown options to load
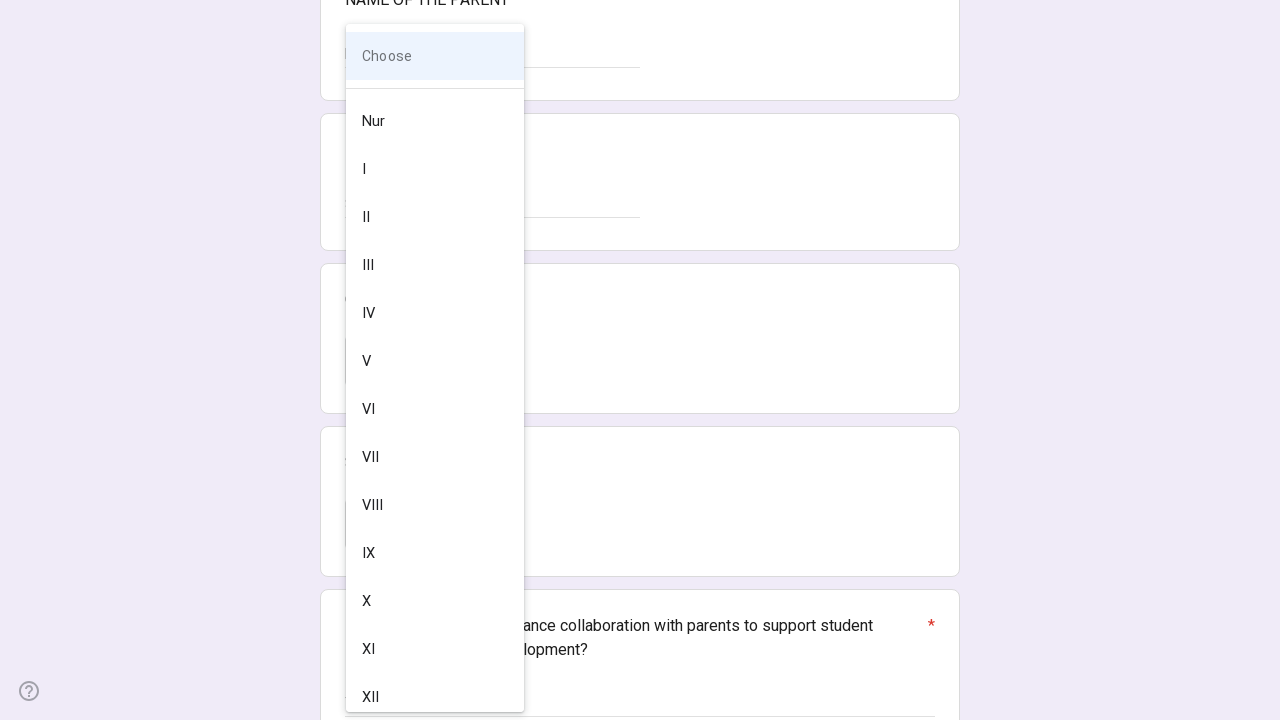

Selected class 9 from dropdown at (430, 553) on //*[@id="mG61Hd"]/div[2]/div/div[2]/div[3]/div/div/div[2]/div/div[2]/div[12]/spa
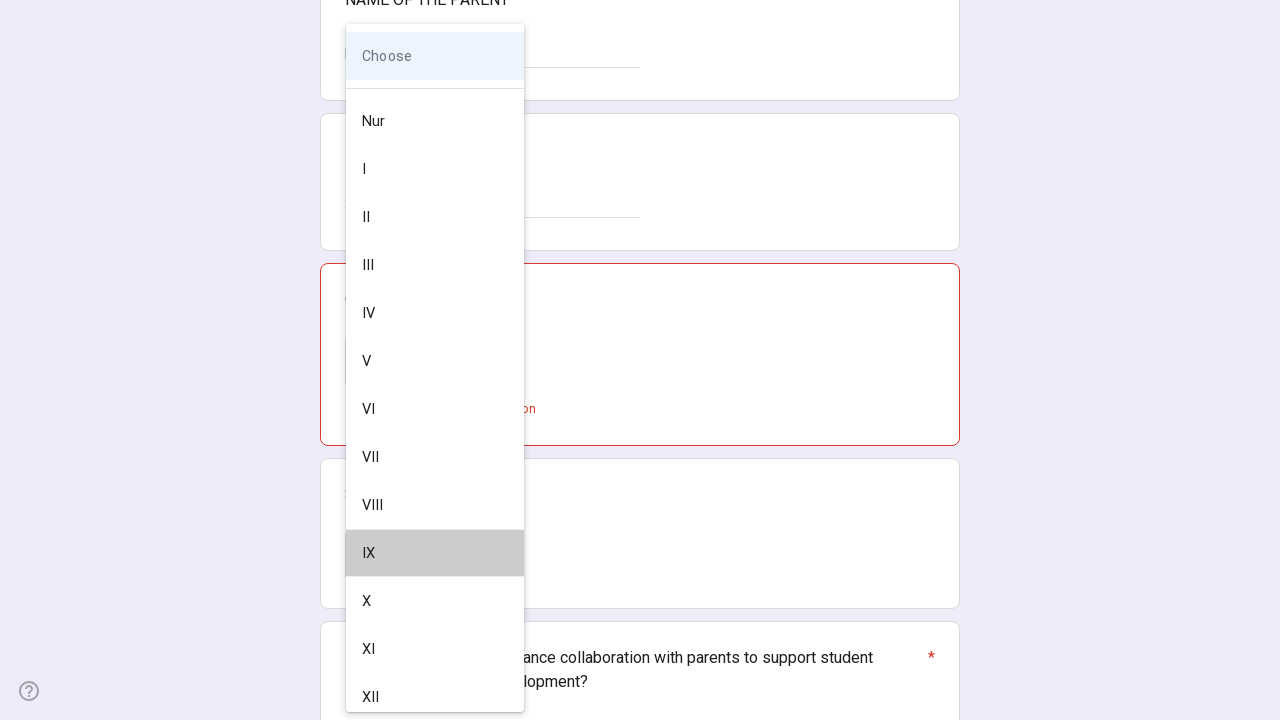

Waited for section dropdown to be ready
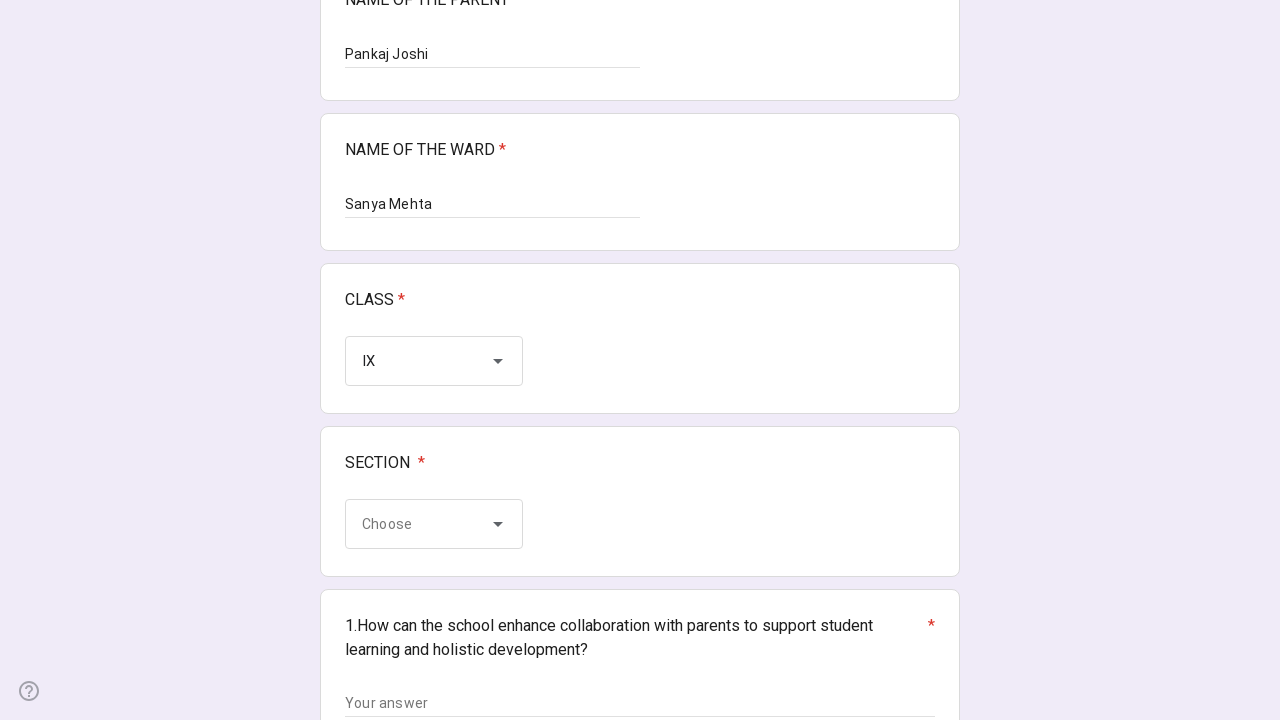

Clicked section dropdown to open it at (434, 524) on xpath=//*[@id="mG61Hd"]/div[2]/div/div[2]/div[4]/div/div/div[2]/div/div[1]/div[1
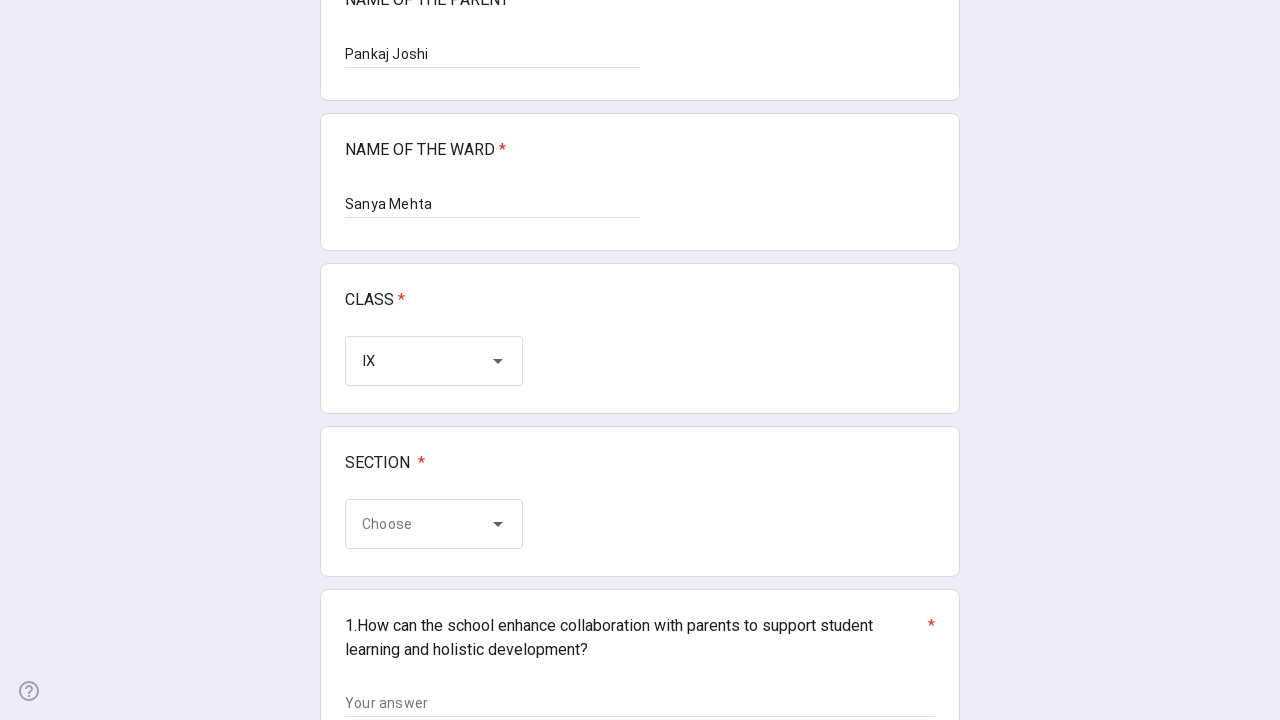

Waited for section dropdown options to load
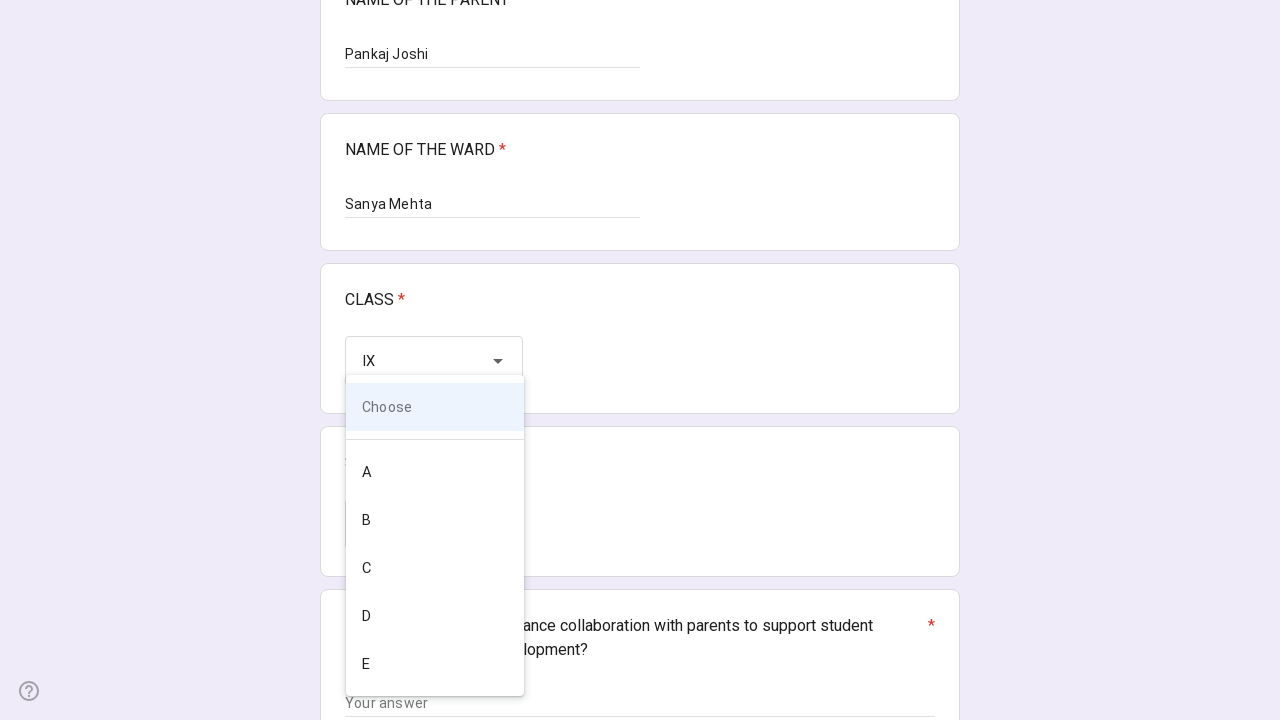

Selected section 3 from dropdown at (430, 568) on //*[@id="mG61Hd"]/div[2]/div/div[2]/div[4]/div/div/div[2]/div/div[2]/div[5]/span
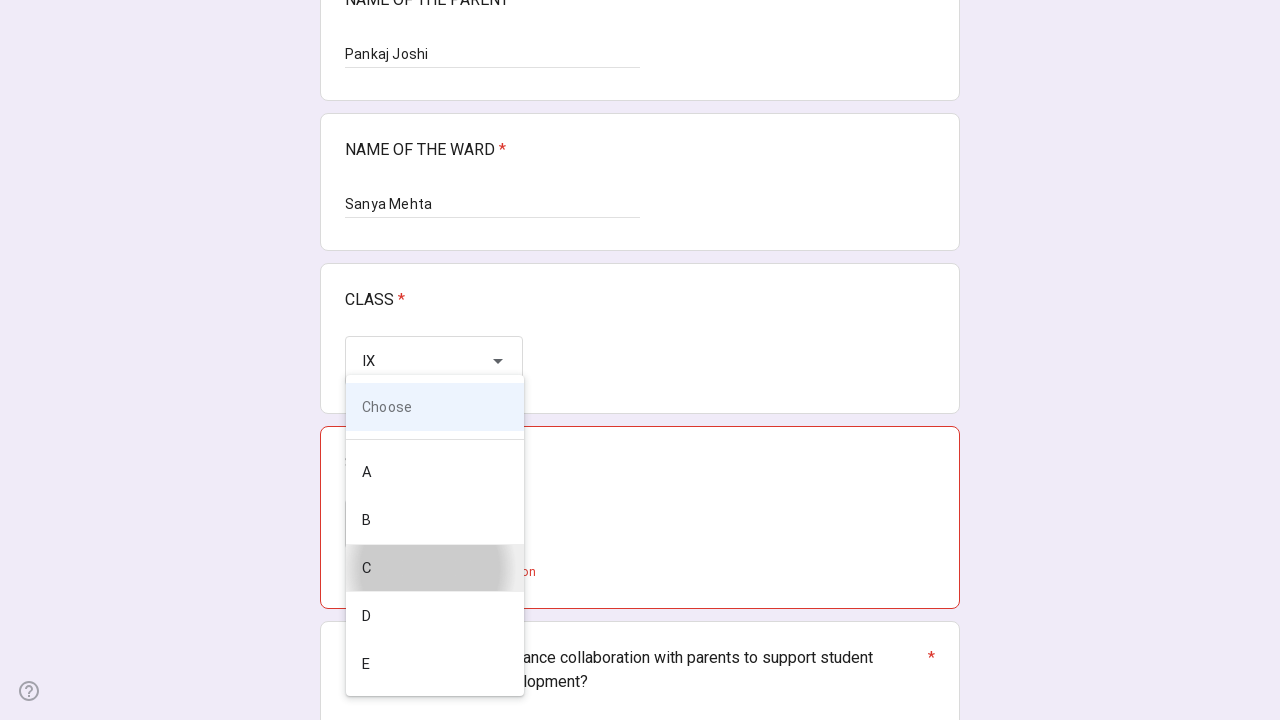

Waited before filling question 5
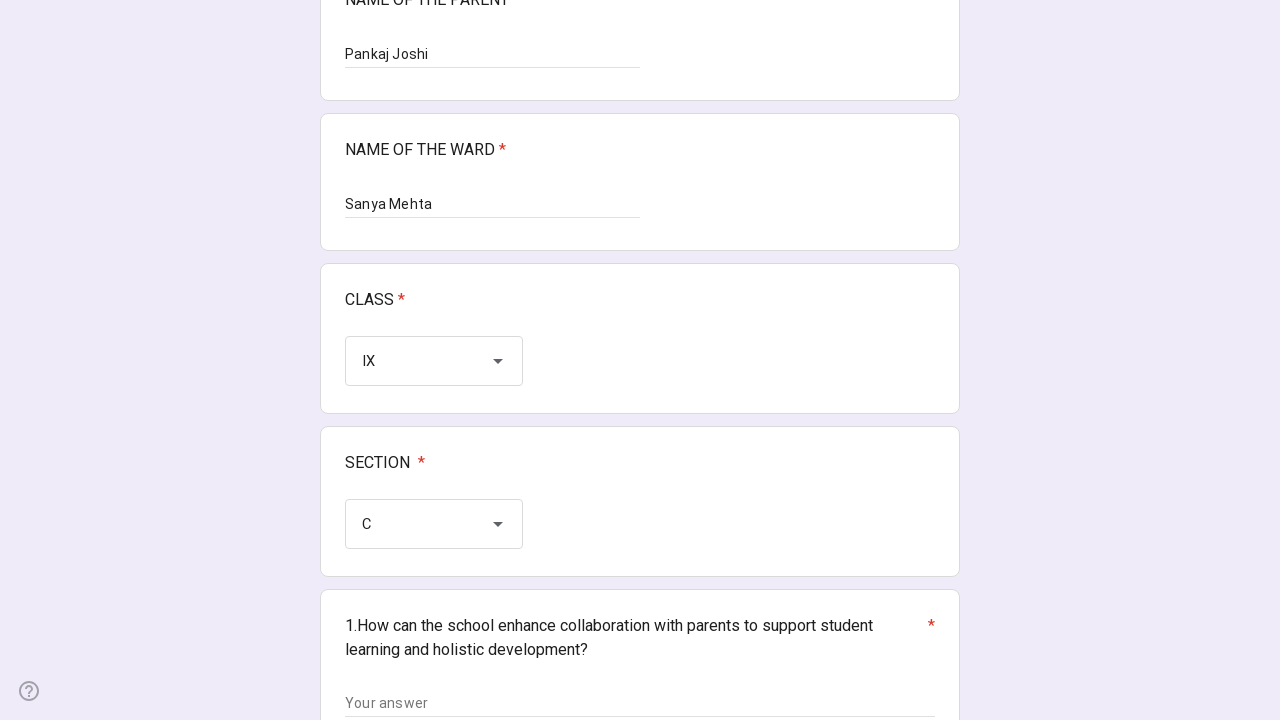

Scrolled to question 5 textarea
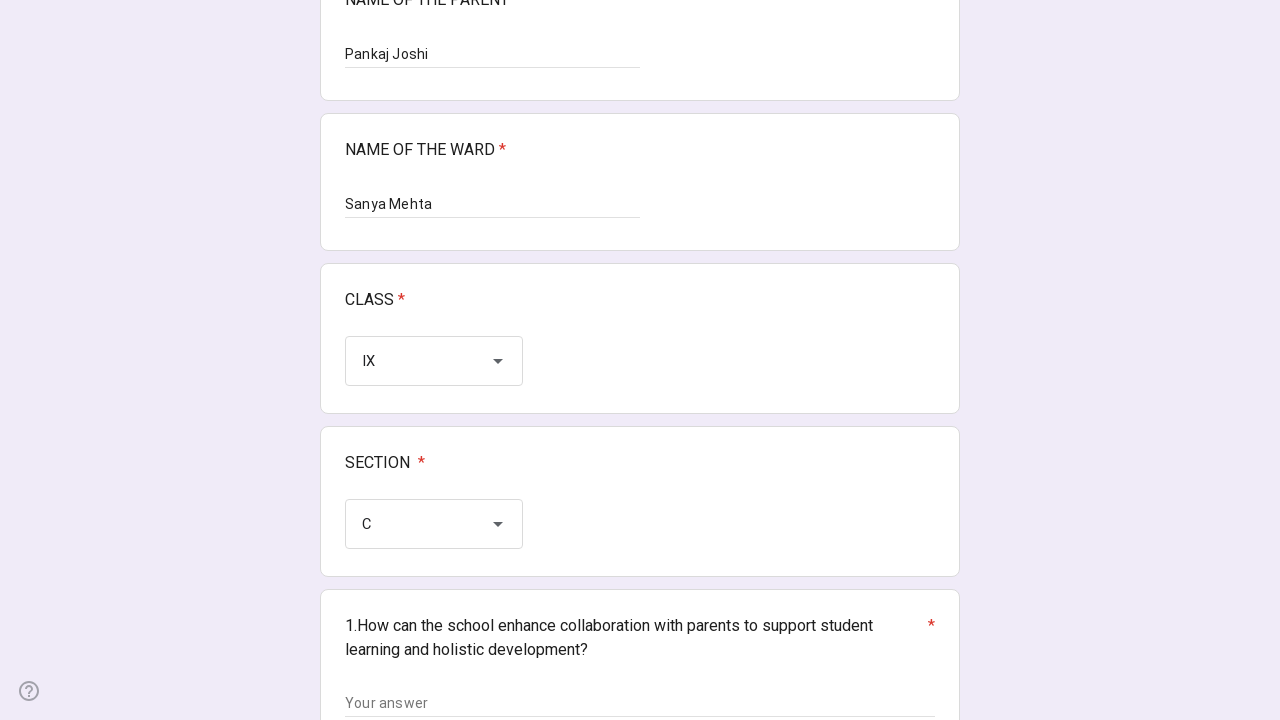

Filled question 5 (parent involvement suggestions) on xpath=//*[@id="mG61Hd"]/div[2]/div/div[2]/div[5]/div/div/div[2]/div/div[1]/div[2
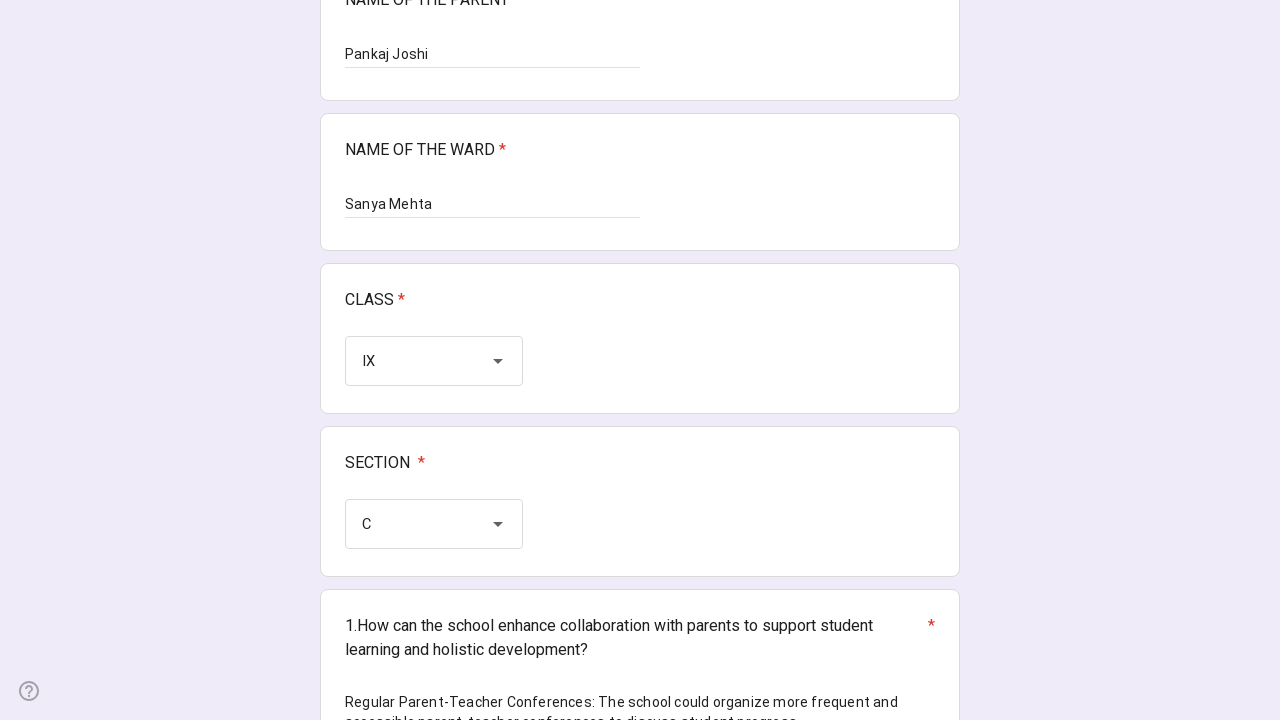

Scrolled to question 6 textarea
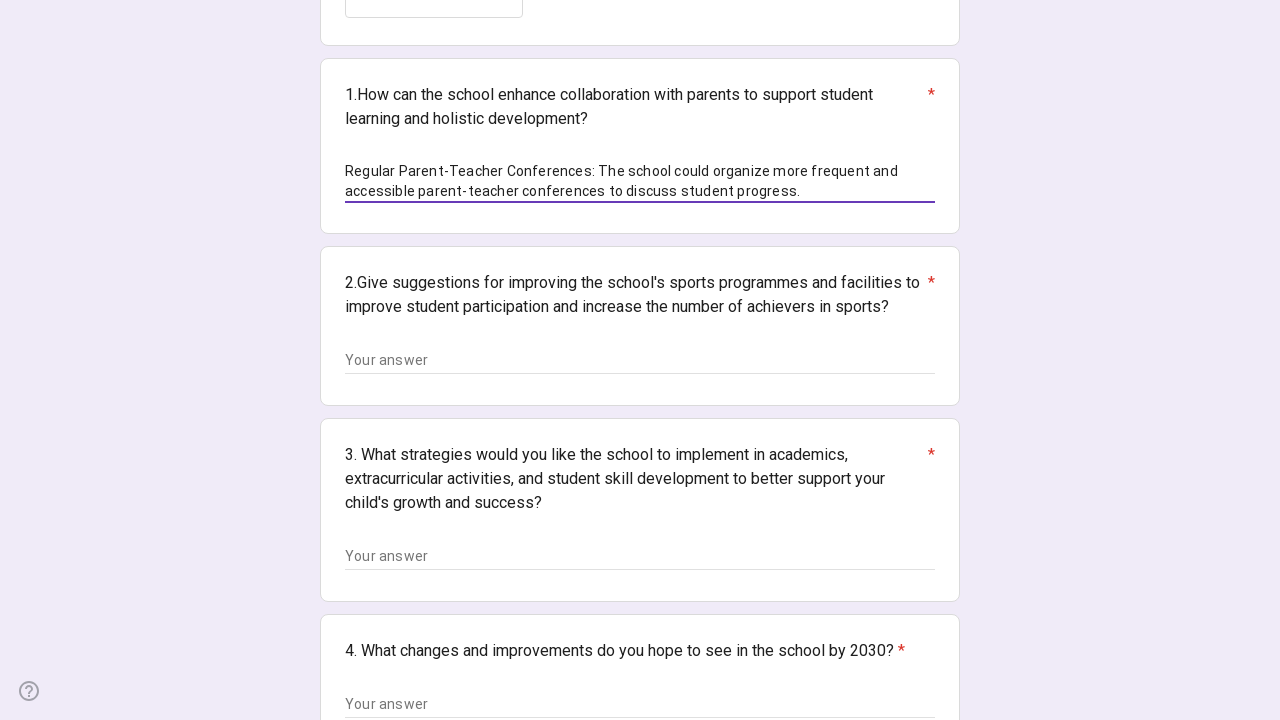

Filled question 6 (sports facilities improvements) on xpath=//*[@id="mG61Hd"]/div[2]/div/div[2]/div[6]/div/div/div[2]/div/div[1]/div[2
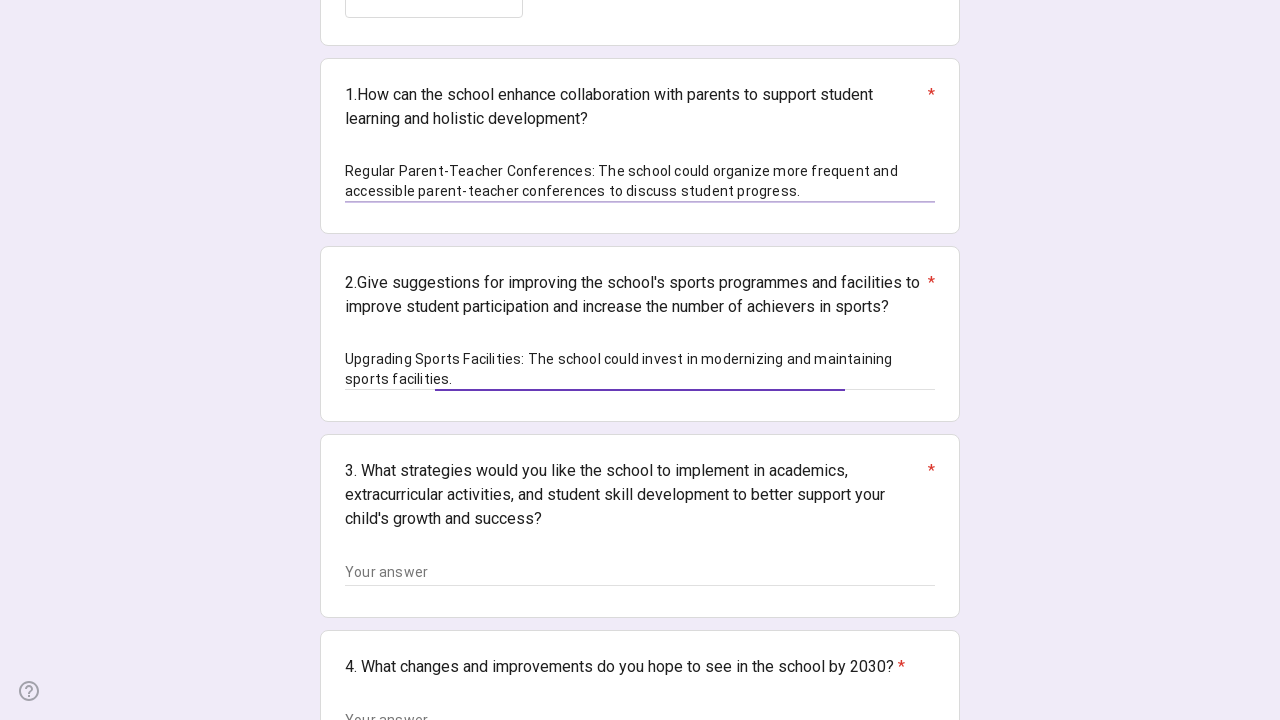

Scrolled to question 7 textarea
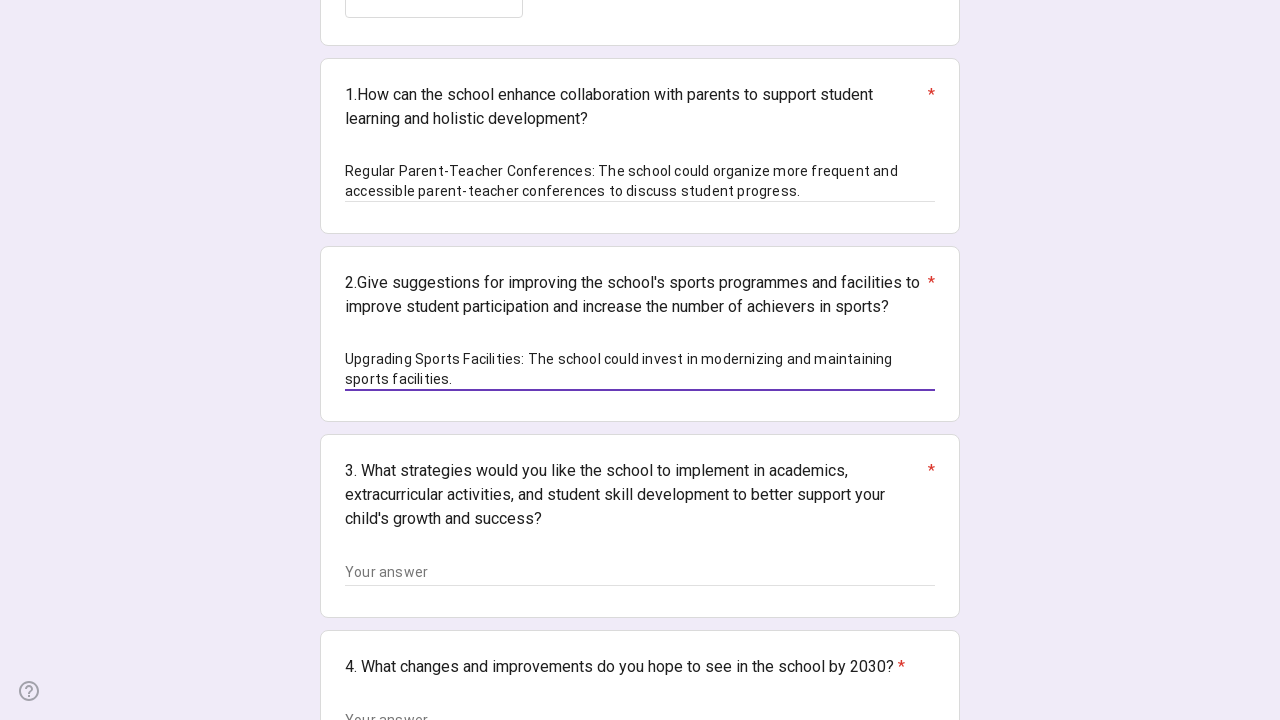

Filled question 7 (personalized learning suggestions) on xpath=//*[@id="mG61Hd"]/div[2]/div/div[2]/div[7]/div/div/div[2]/div/div[1]/div[2
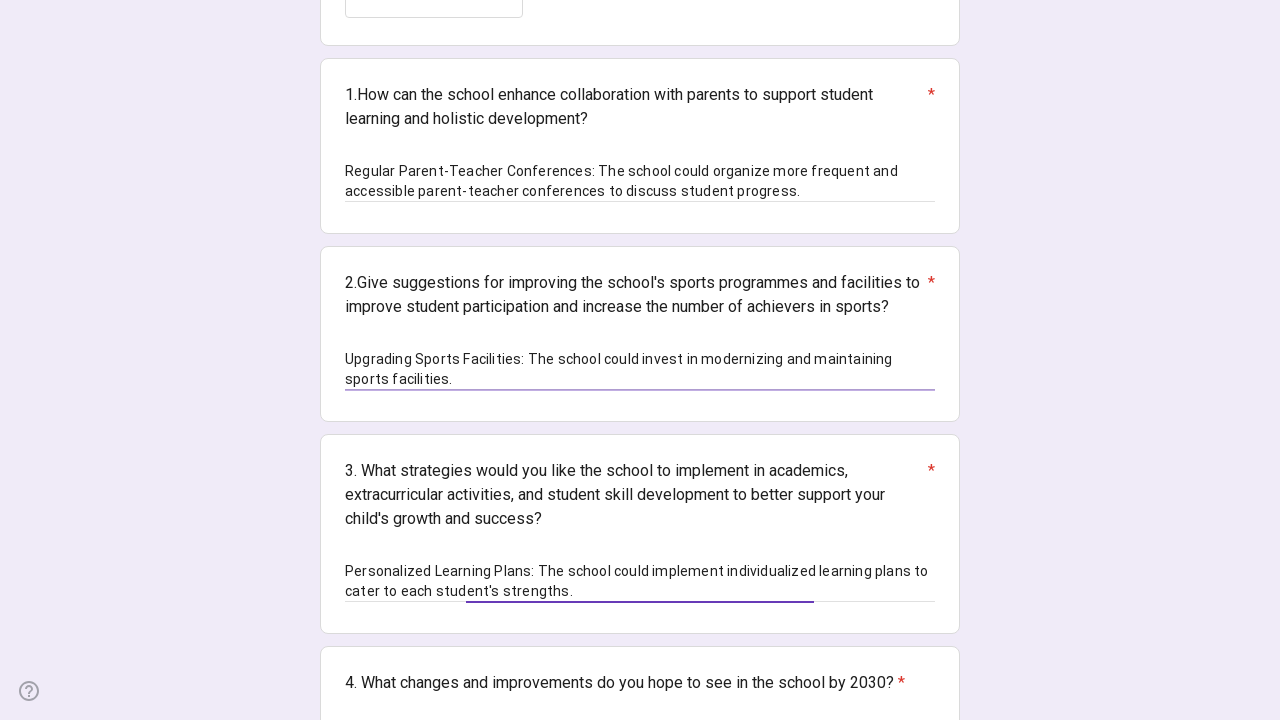

Scrolled to question 8 textarea
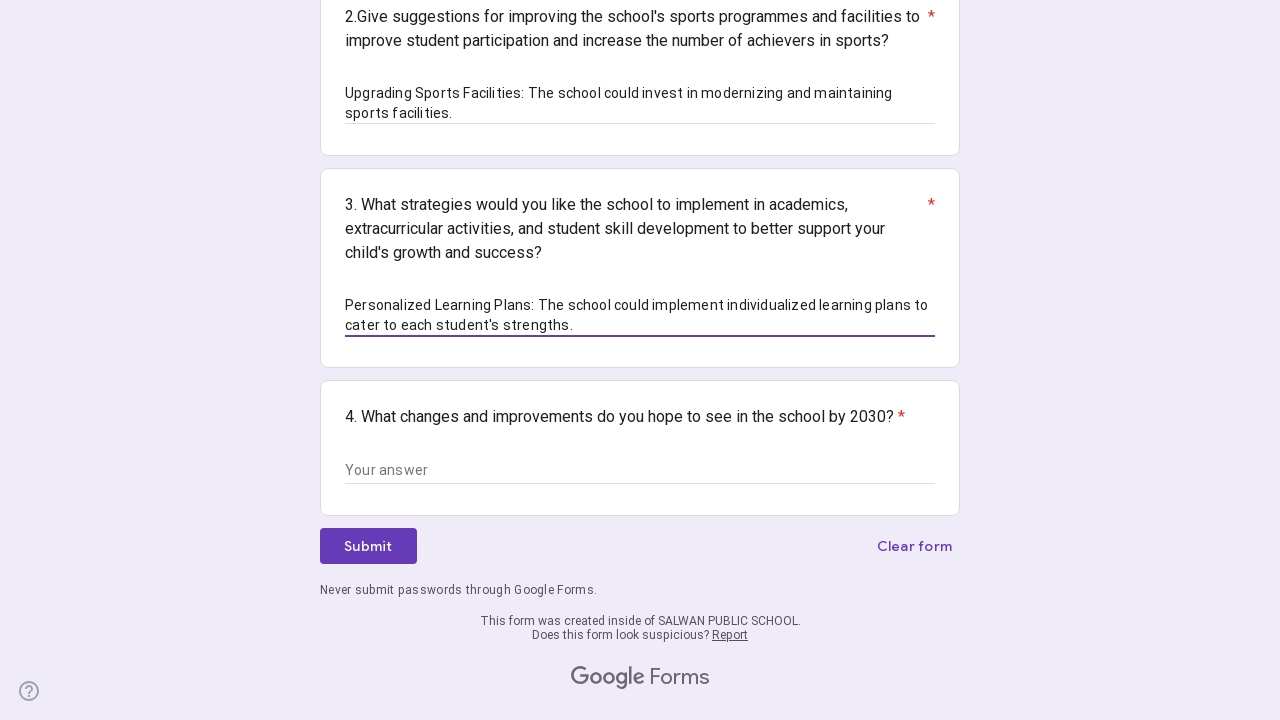

Filled question 8 (technology and sustainability initiatives) on xpath=//*[@id="mG61Hd"]/div[2]/div/div[2]/div[8]/div/div/div[2]/div/div[1]/div[2
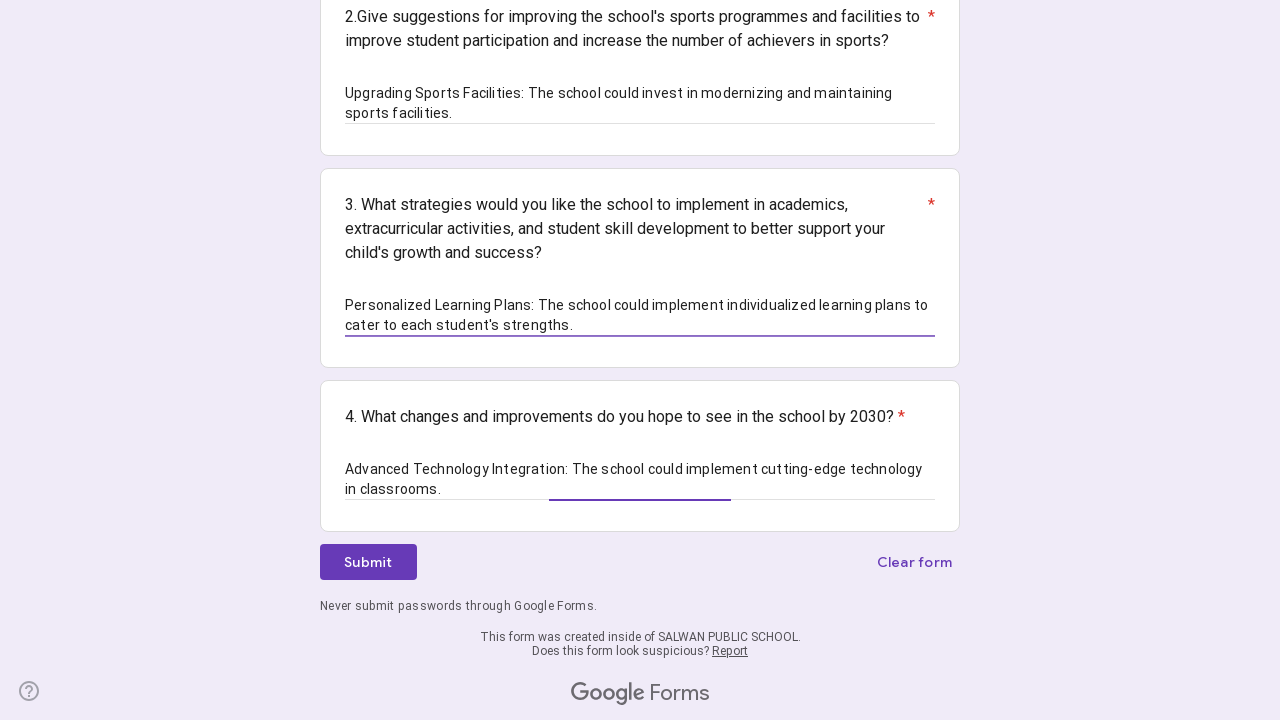

Scrolled to submit button
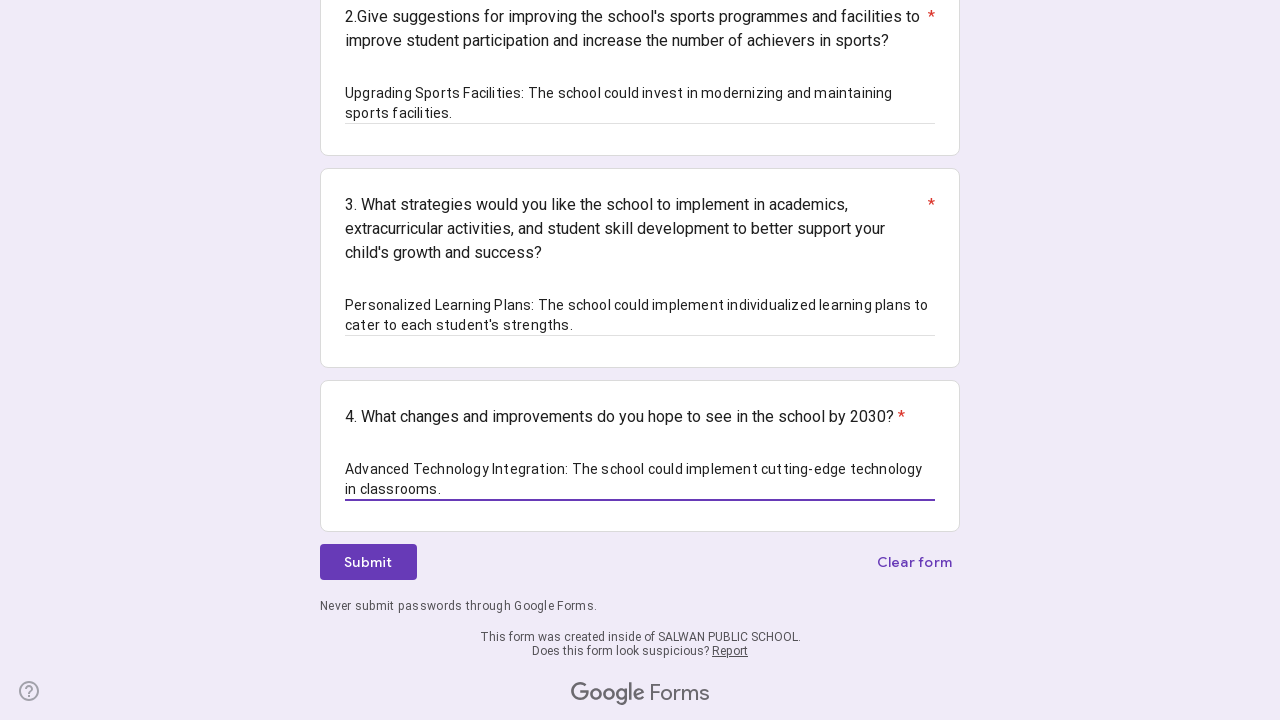

Clicked submit button to submit the form at (368, 562) on xpath=//*[@id="mG61Hd"]/div[2]/div/div[3]/div[1]/div[1]/div/span/span
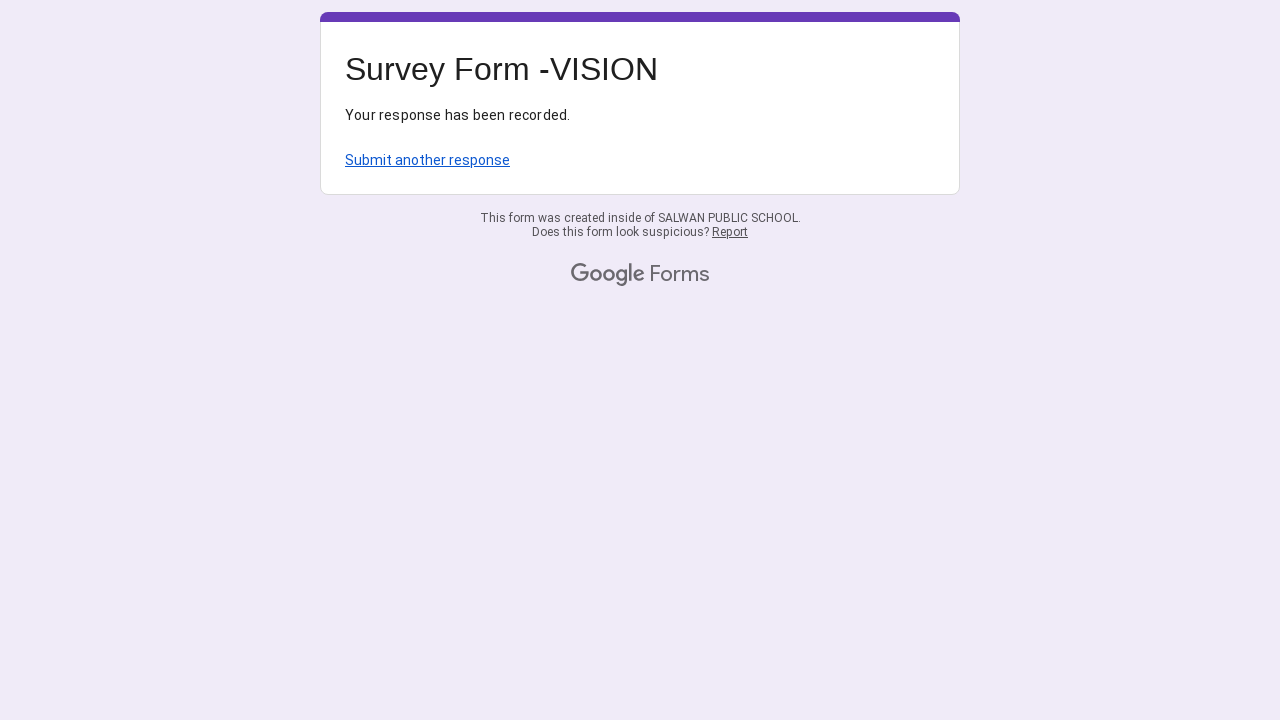

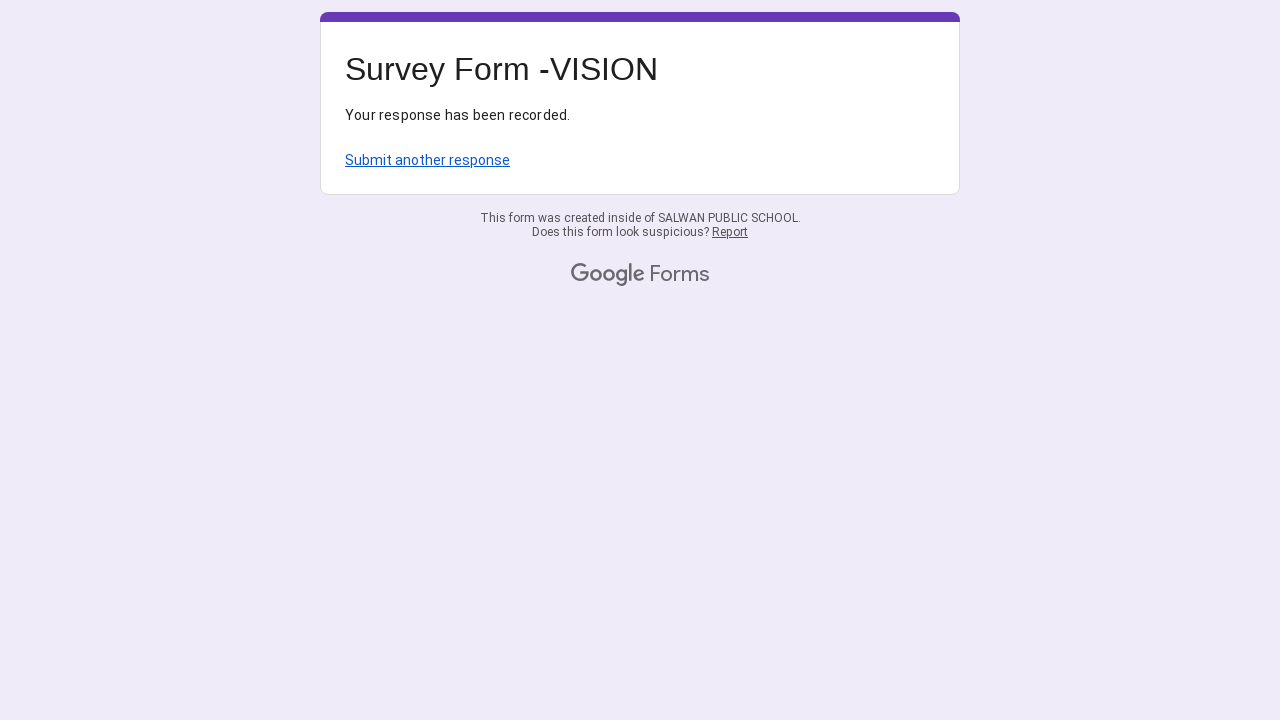